Tests button functionality on a demo signup page by locating a button with name "home", verifying its value attribute, and clicking it to navigate to a new page.

Starting URL: https://qavbox.github.io/demo/signup/

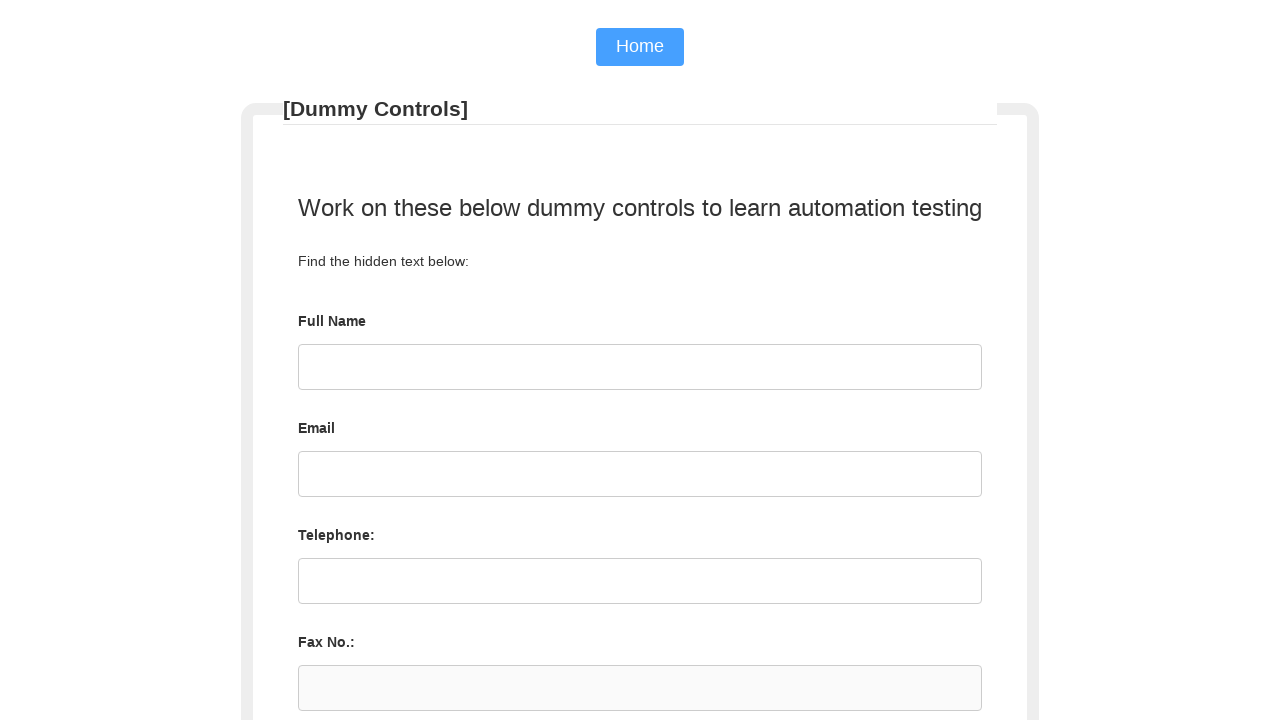

Located button with name 'home'
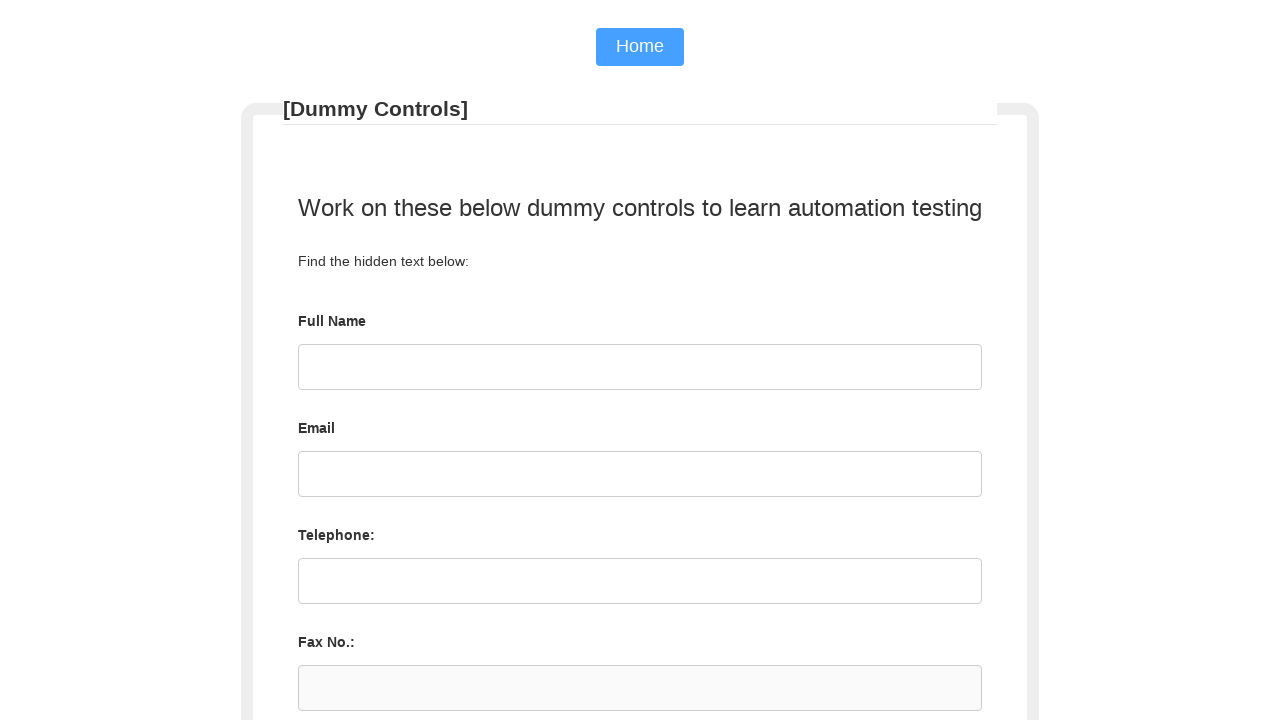

Verified home button value attribute equals 'Home'
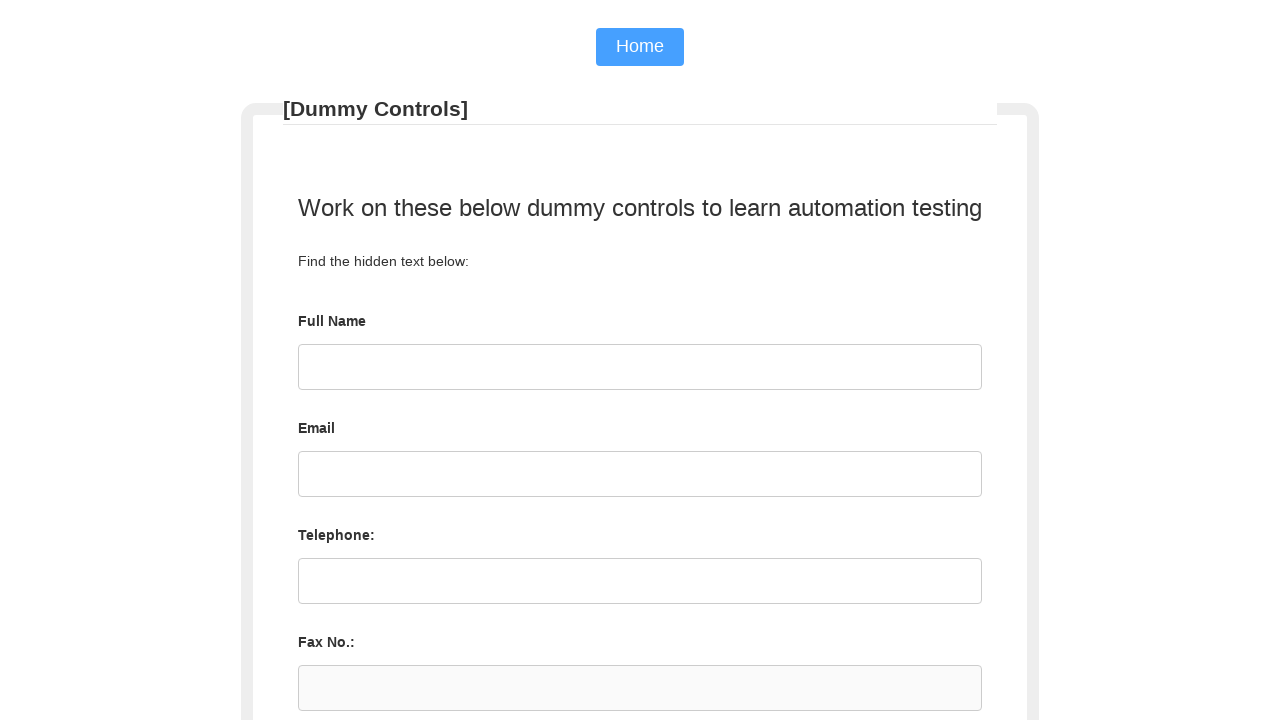

Clicked home button to navigate at (640, 47) on [name='home']
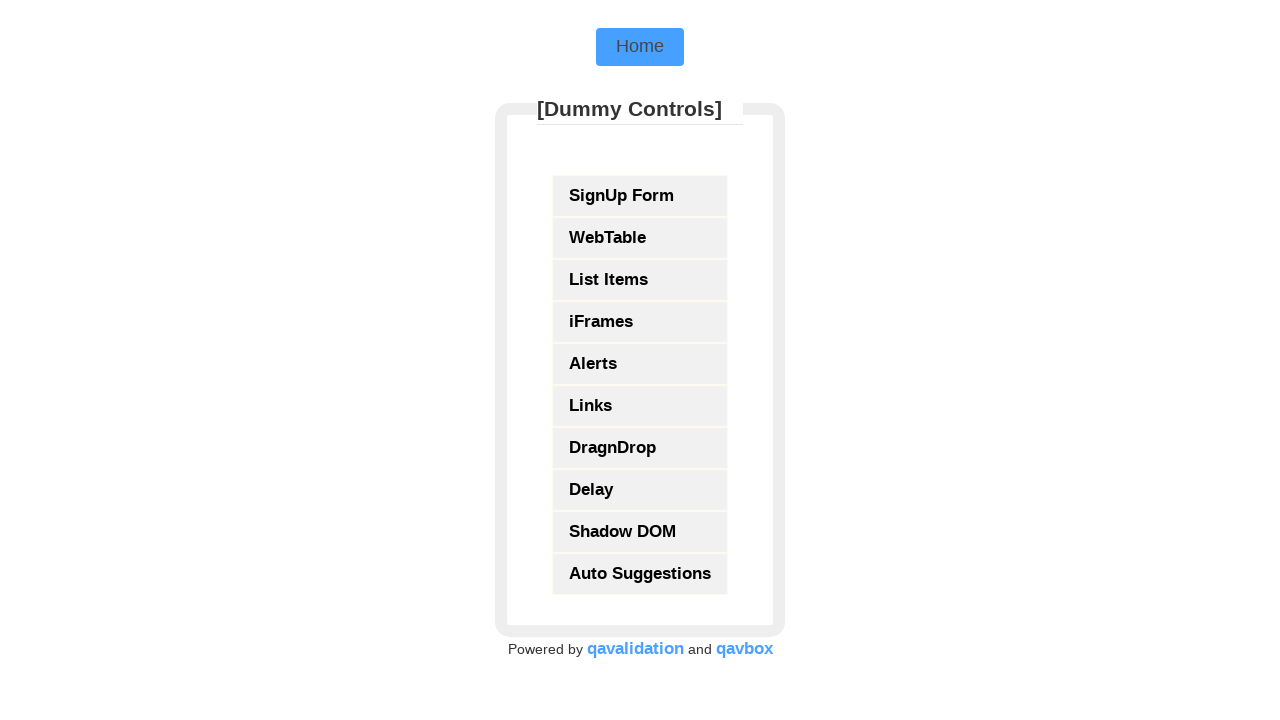

Page loaded after navigation
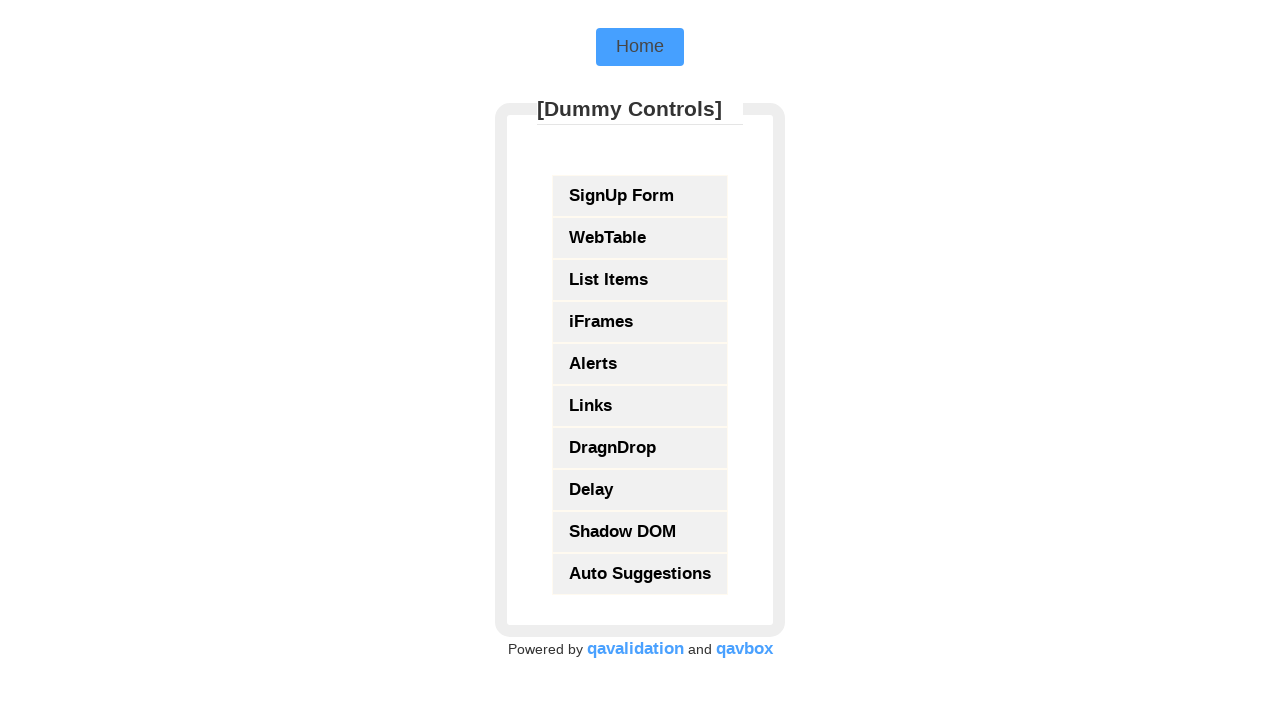

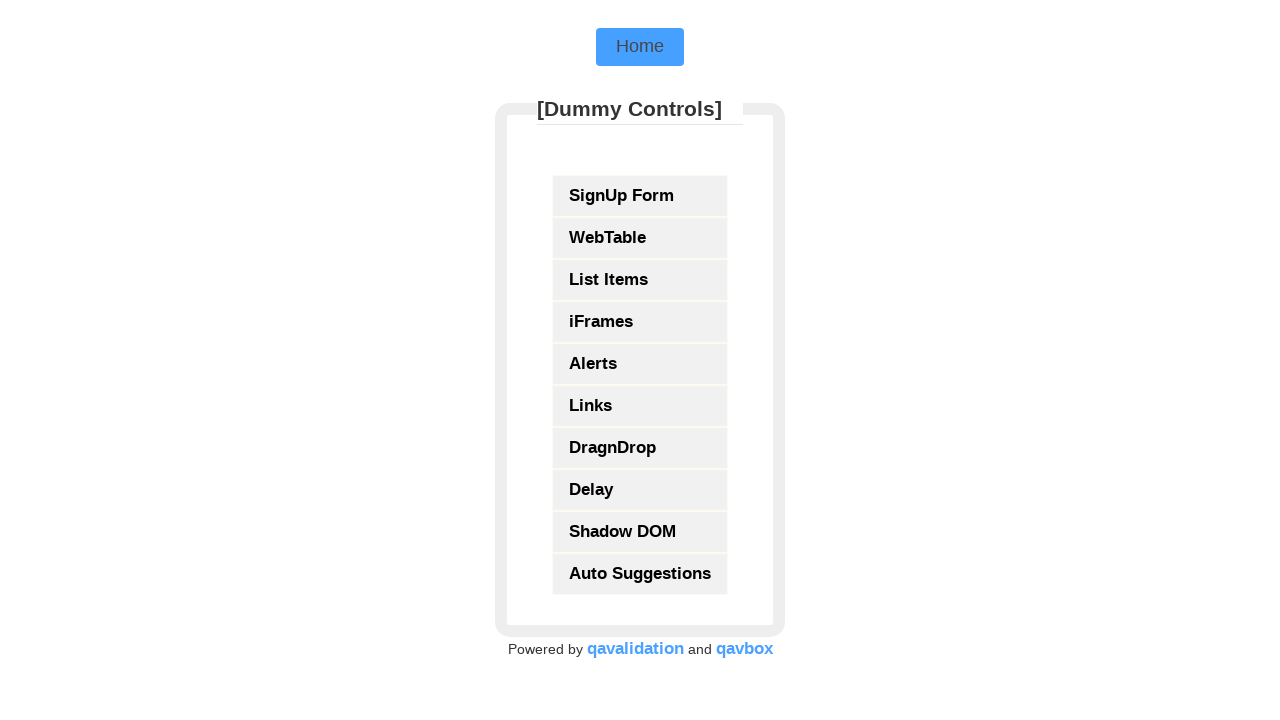